Tests dynamic element creation by clicking Add Element button multiple times and verifying Delete buttons appear

Starting URL: http://the-internet.herokuapp.com/add_remove_elements/

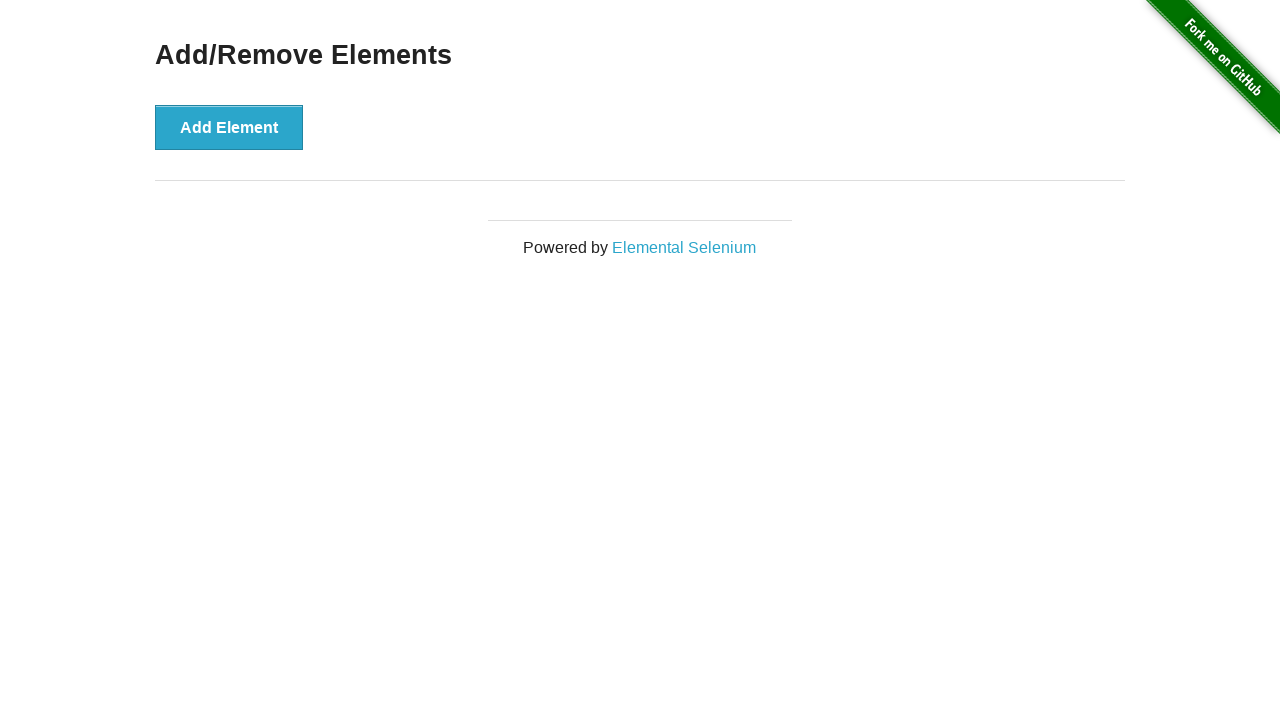

Navigated to Add/Remove Elements page
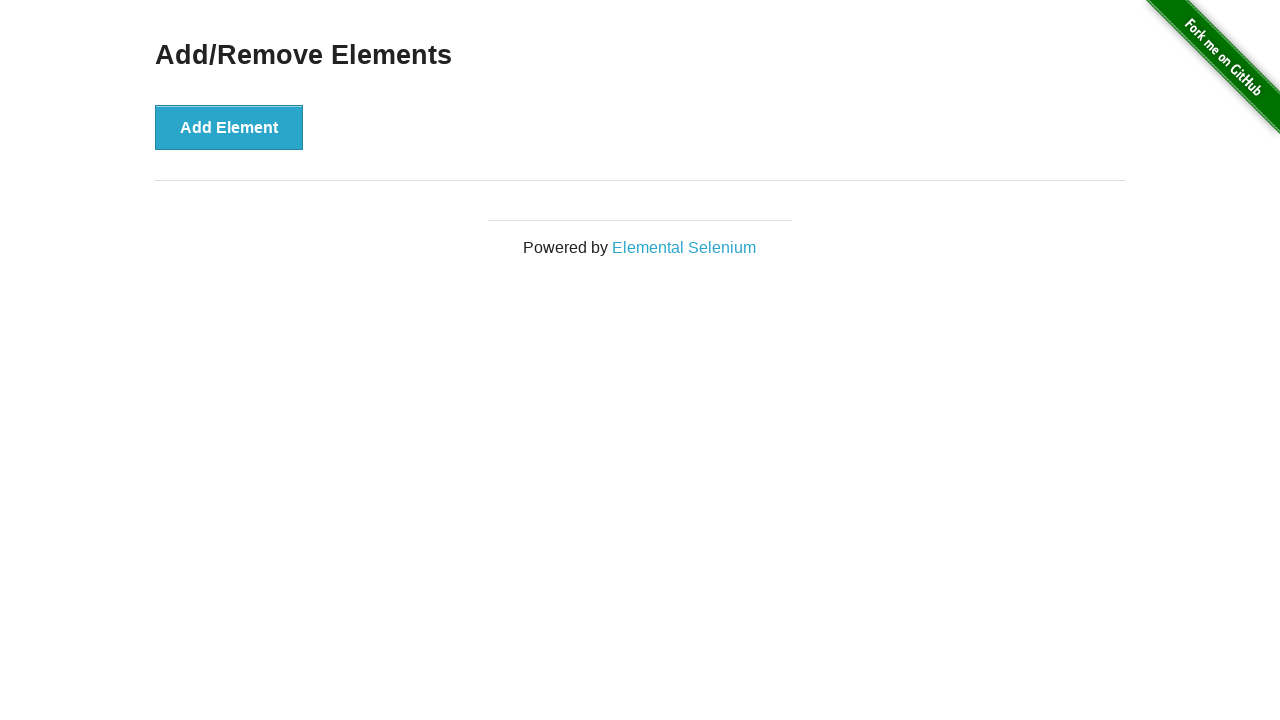

Clicked Add Element button (click 1 of 5) at (229, 127) on xpath=//button[@onclick='addElement()']
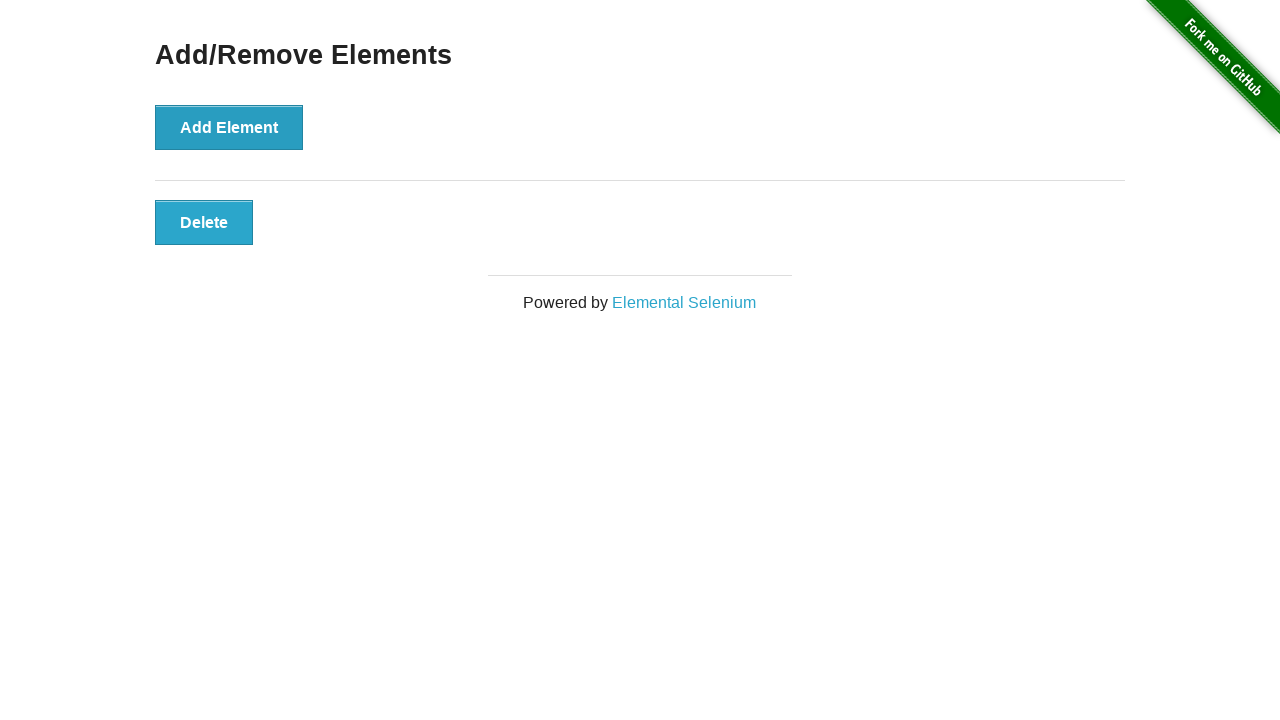

Clicked Add Element button (click 2 of 5) at (229, 127) on xpath=//button[@onclick='addElement()']
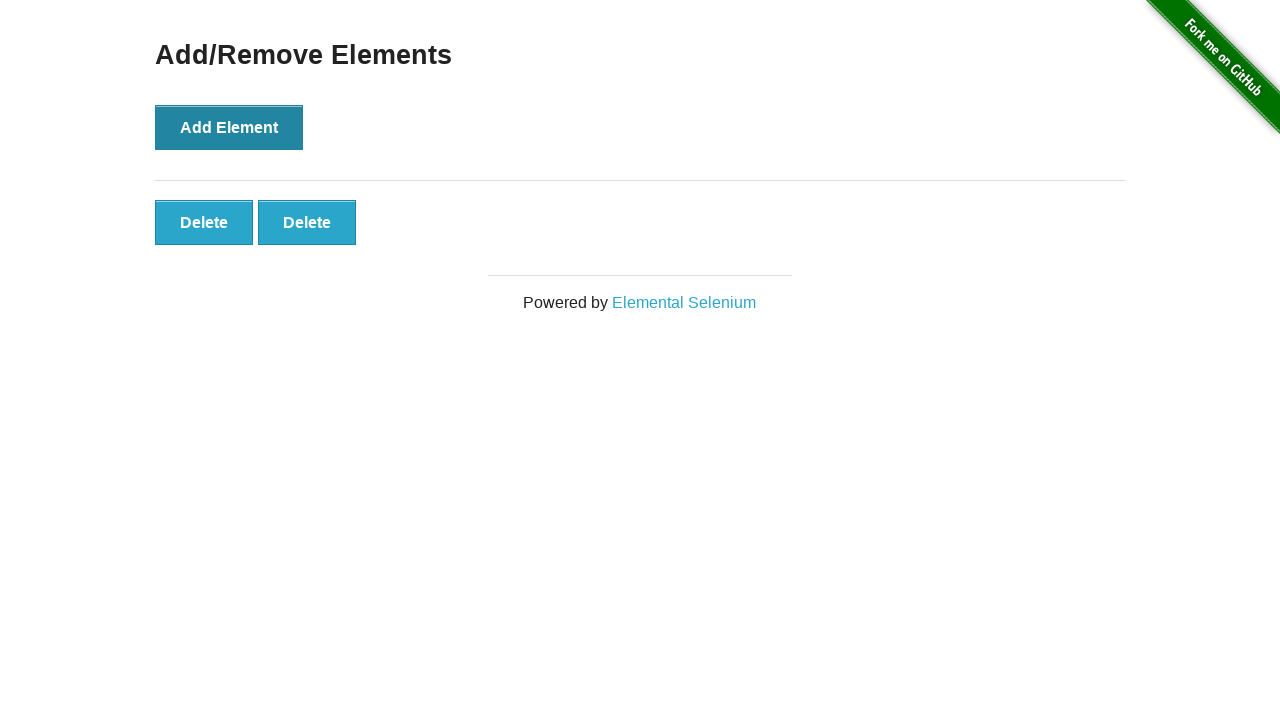

Clicked Add Element button (click 3 of 5) at (229, 127) on xpath=//button[@onclick='addElement()']
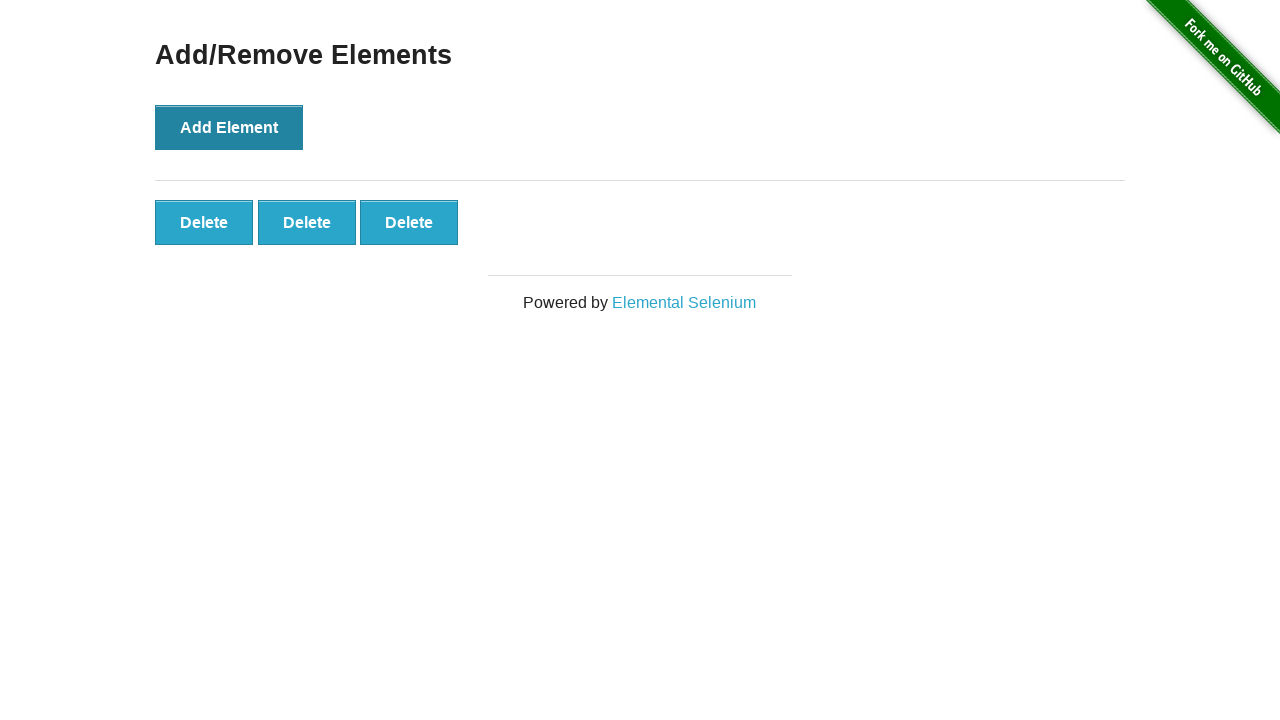

Clicked Add Element button (click 4 of 5) at (229, 127) on xpath=//button[@onclick='addElement()']
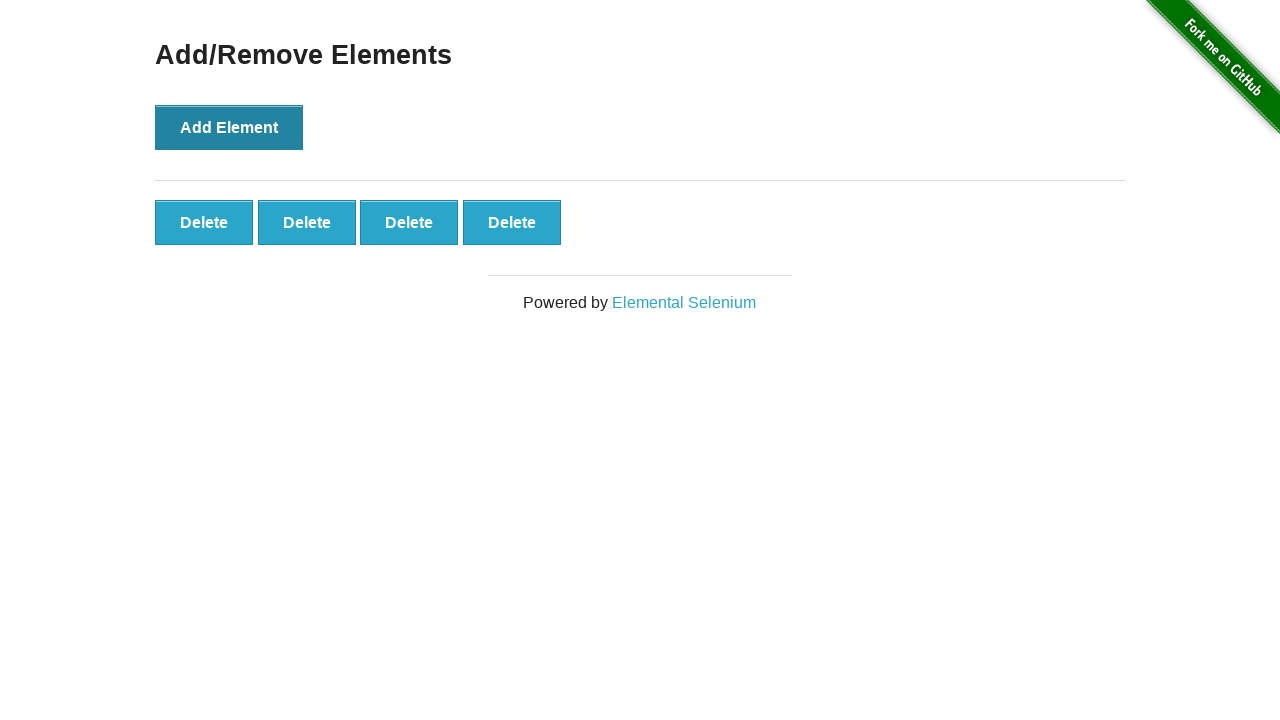

Clicked Add Element button (click 5 of 5) at (229, 127) on xpath=//button[@onclick='addElement()']
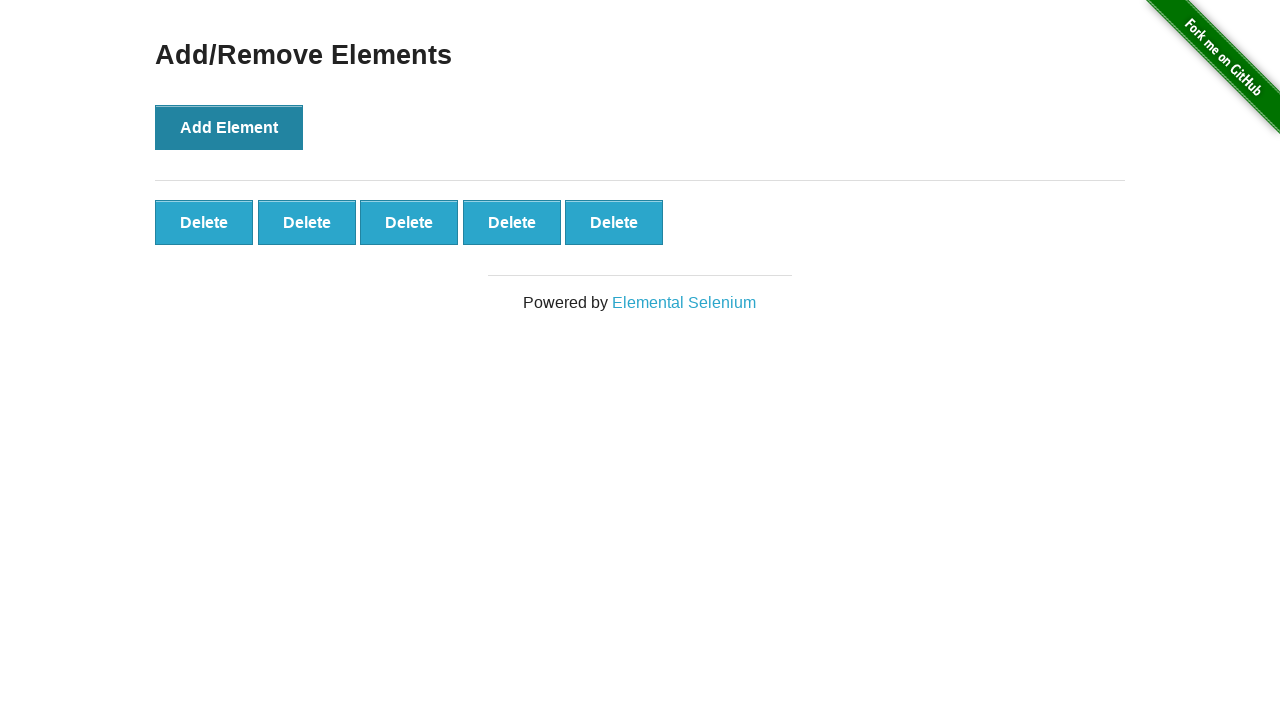

Verified first Delete button appeared after adding 5 elements
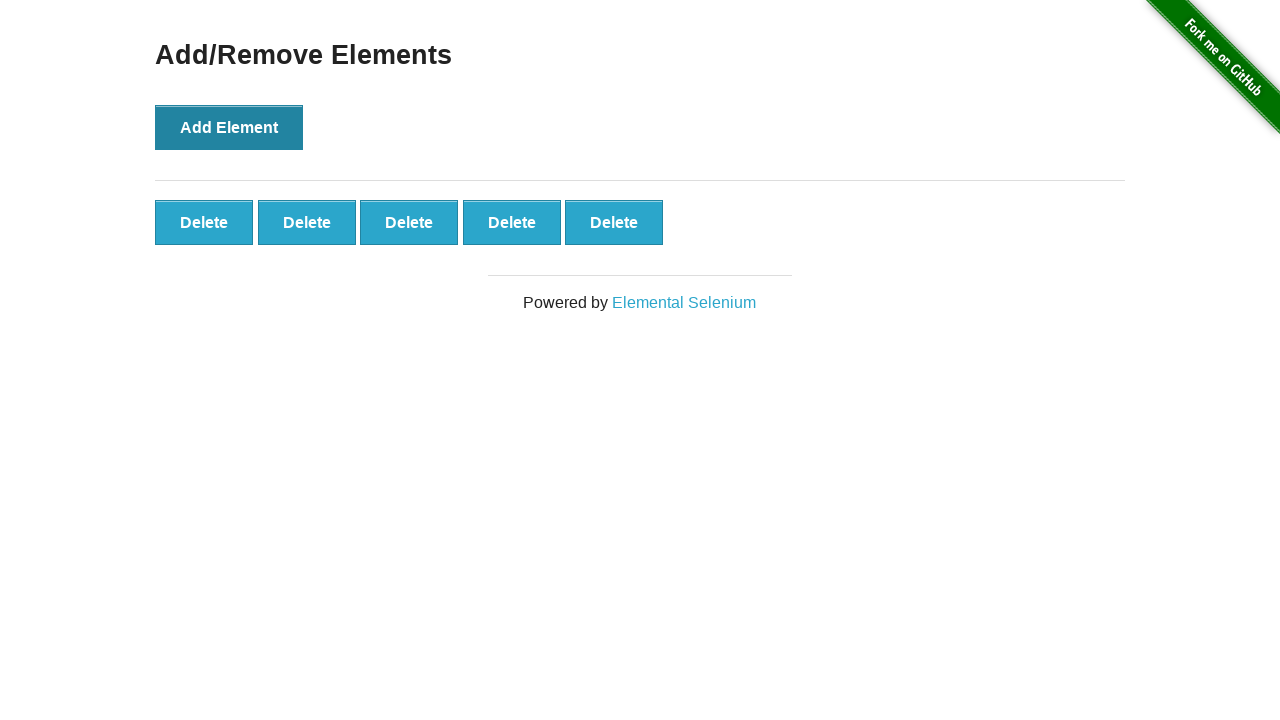

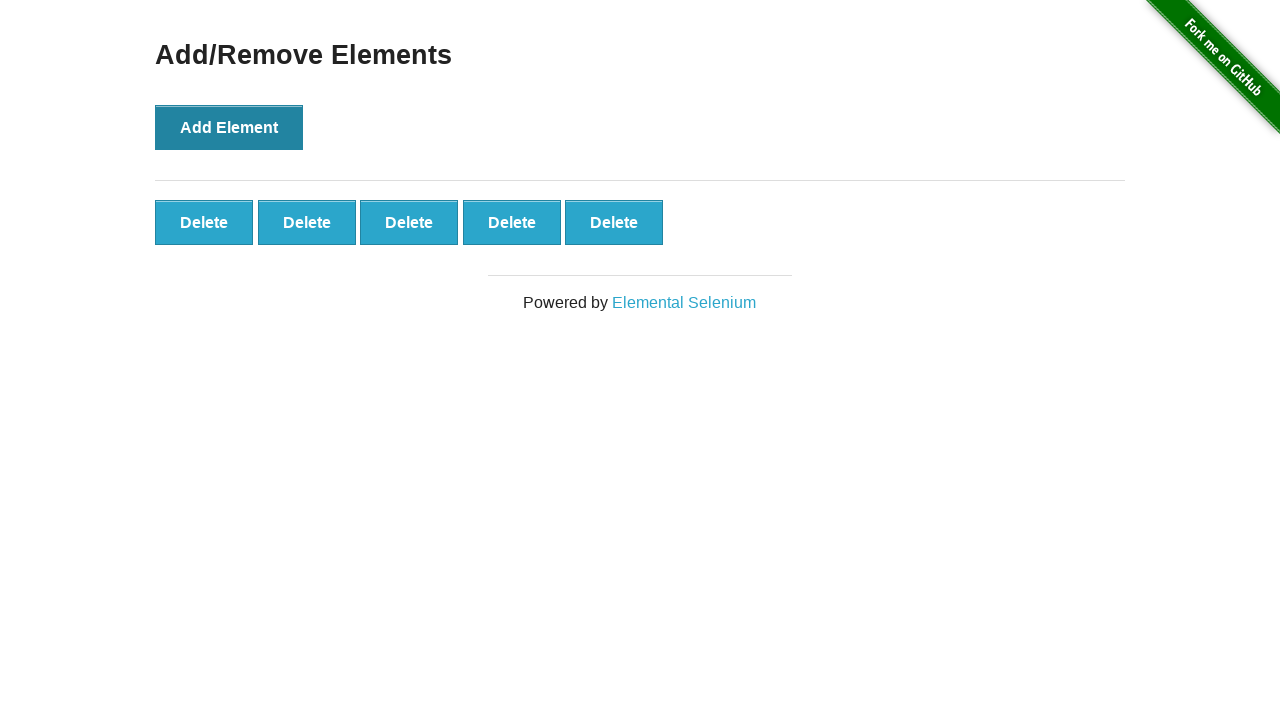